Navigates to W3Schools HTML tables page and verifies the table structure is present and accessible by waiting for the customers table to load.

Starting URL: https://www.w3schools.com/html/html_tables.asp

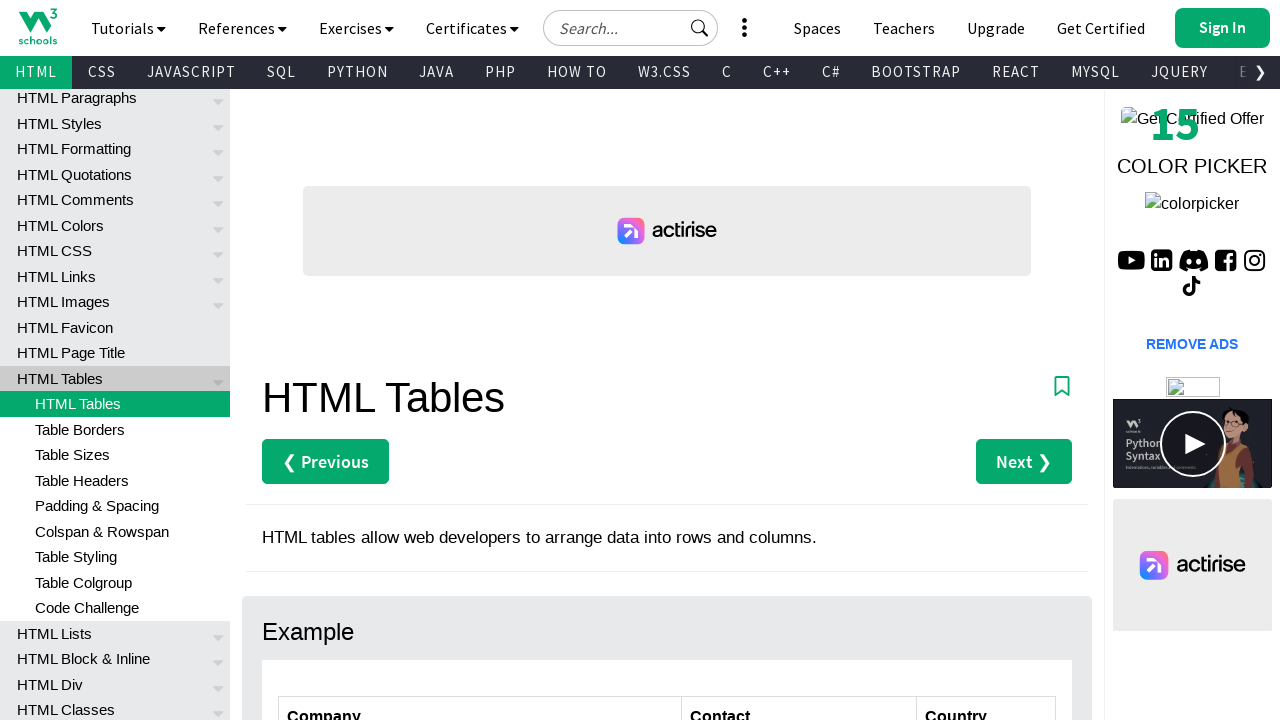

Navigated to W3Schools HTML tables page
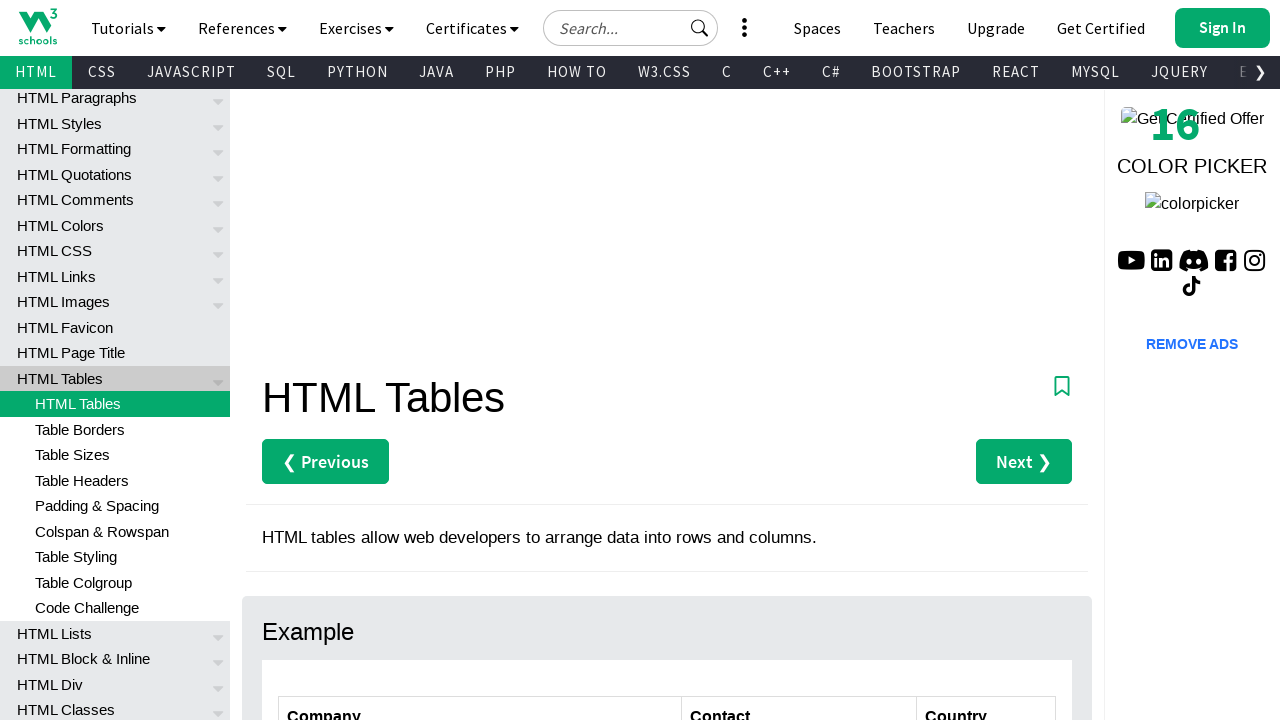

Customers table is visible and loaded
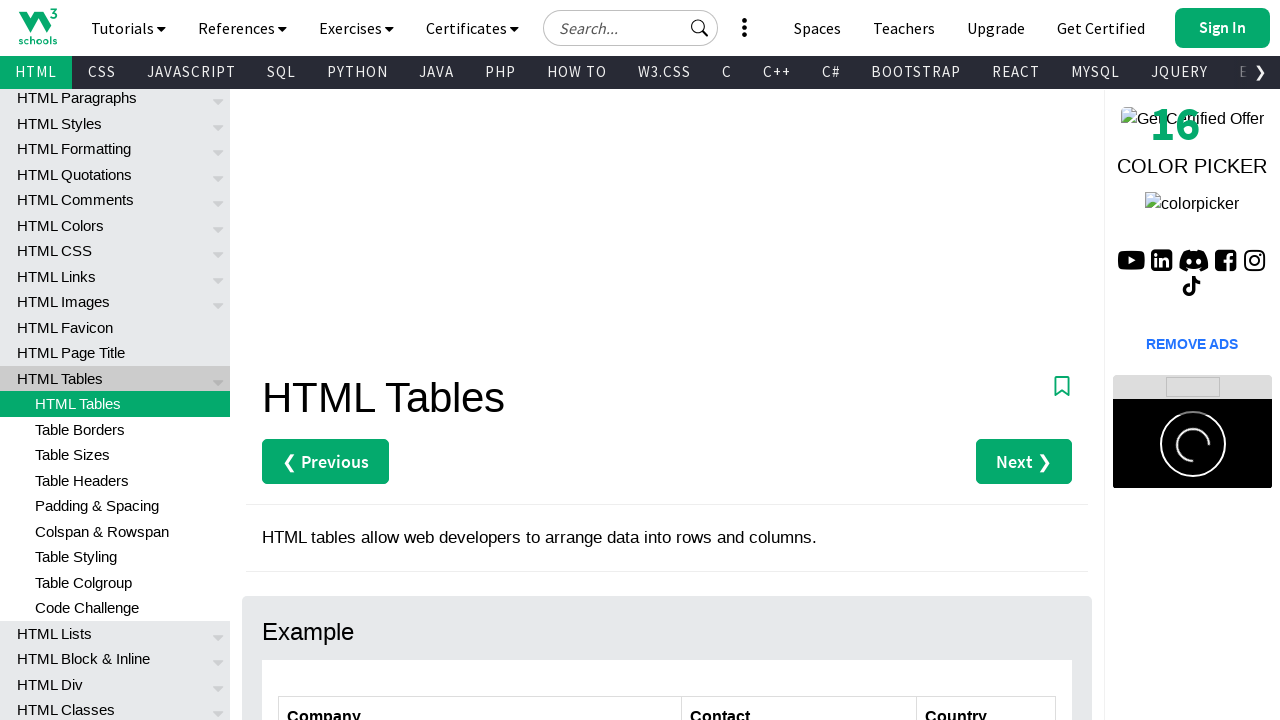

Table rows are present in customers table
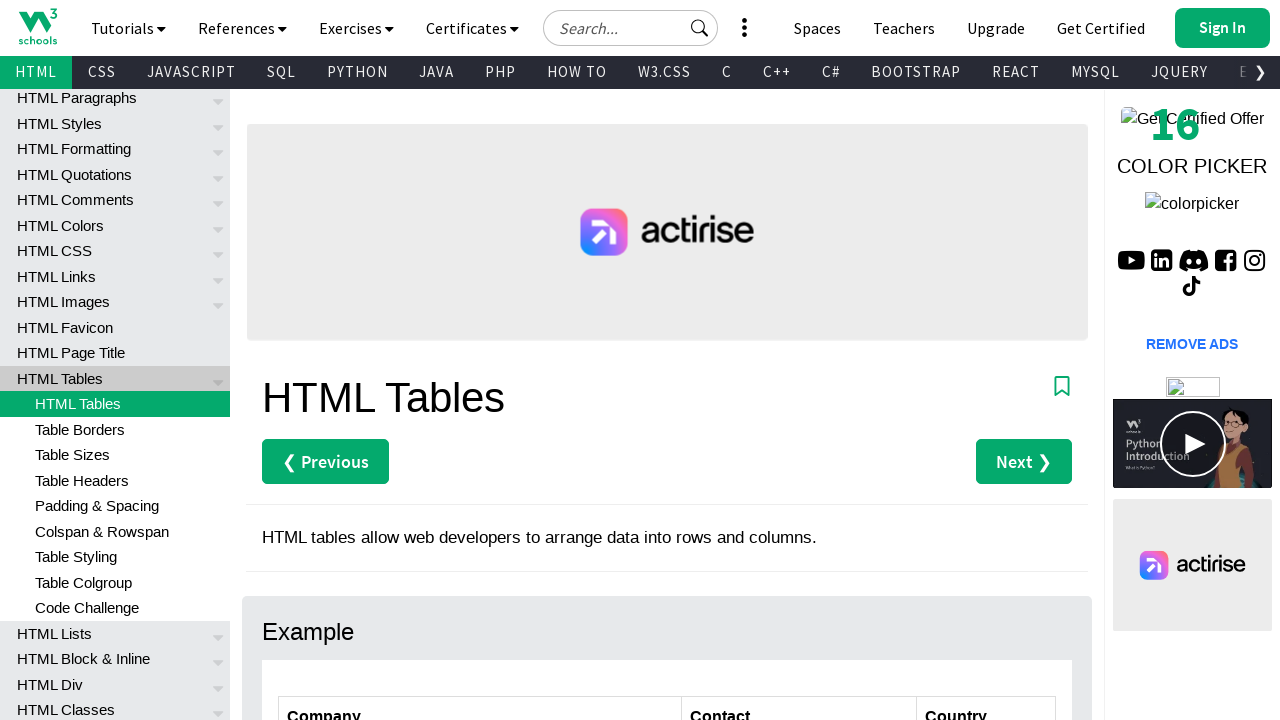

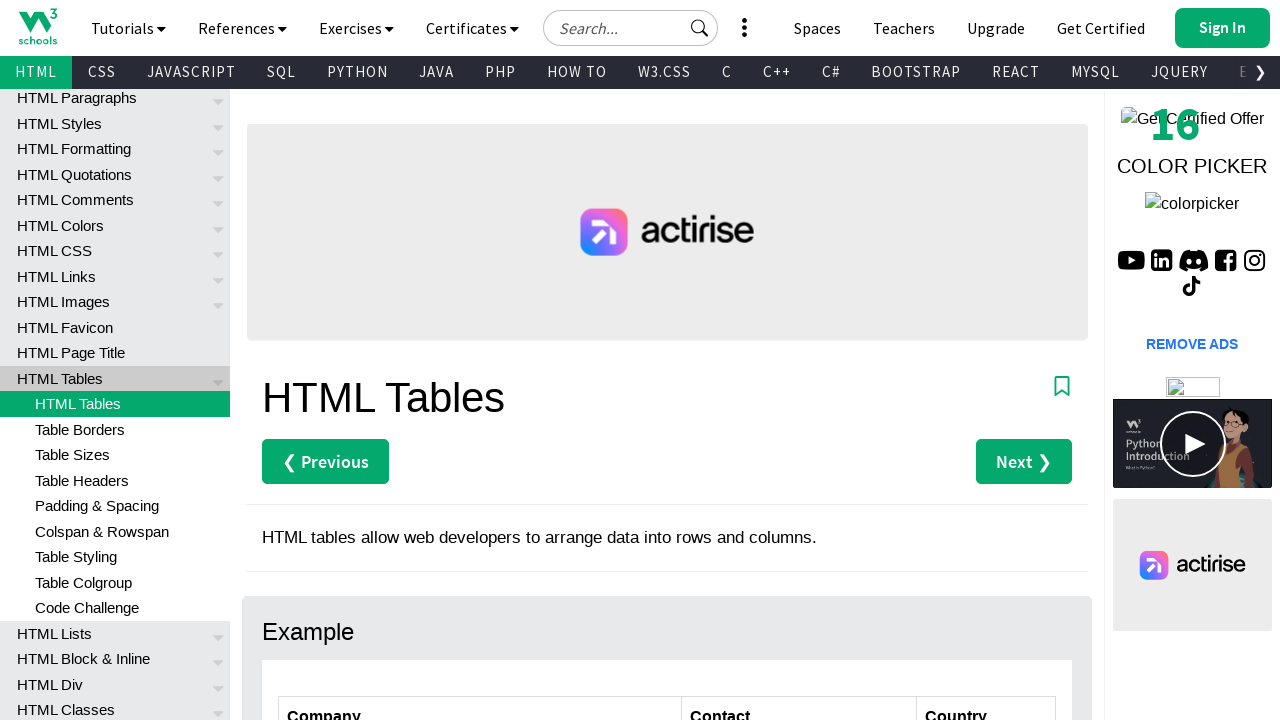